Tests browser window handle functionality by clicking a Twitter link that opens in a new window, switching to the child window, closing it, and switching back to the parent window.

Starting URL: https://opensource-demo.orangehrmlive.com/web/index.php/auth/login

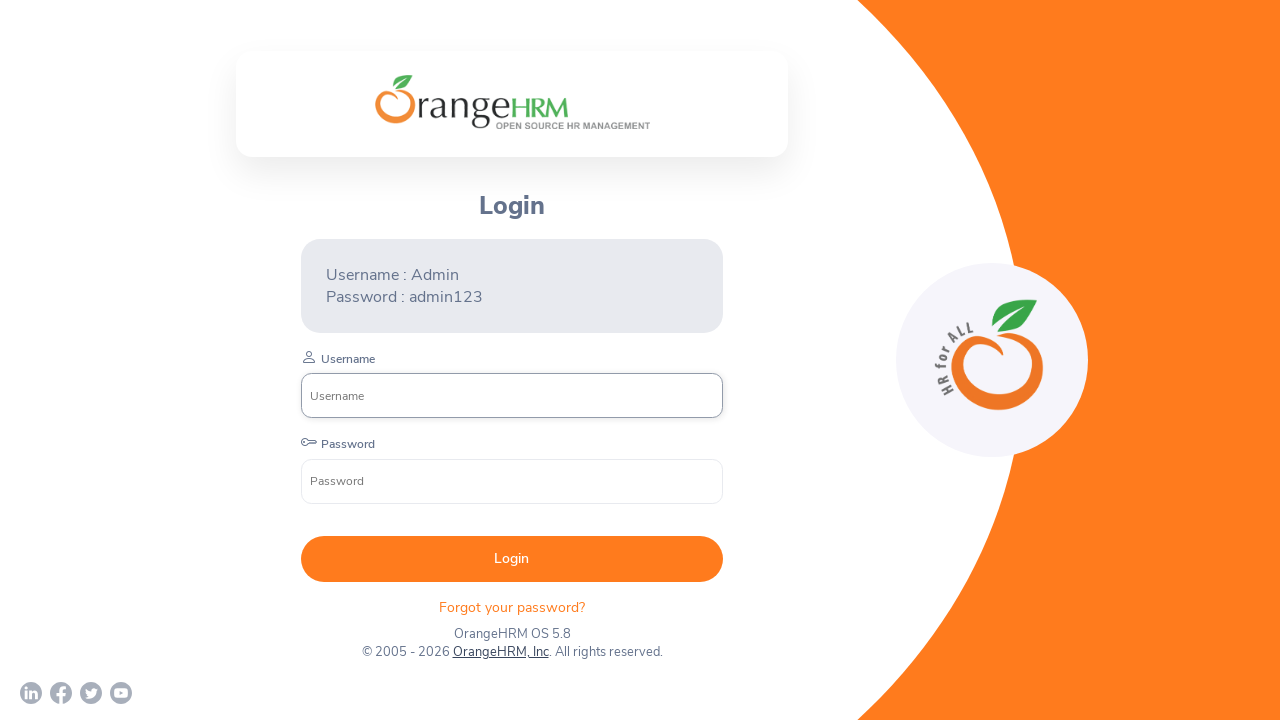

Waited for page to load (3 seconds)
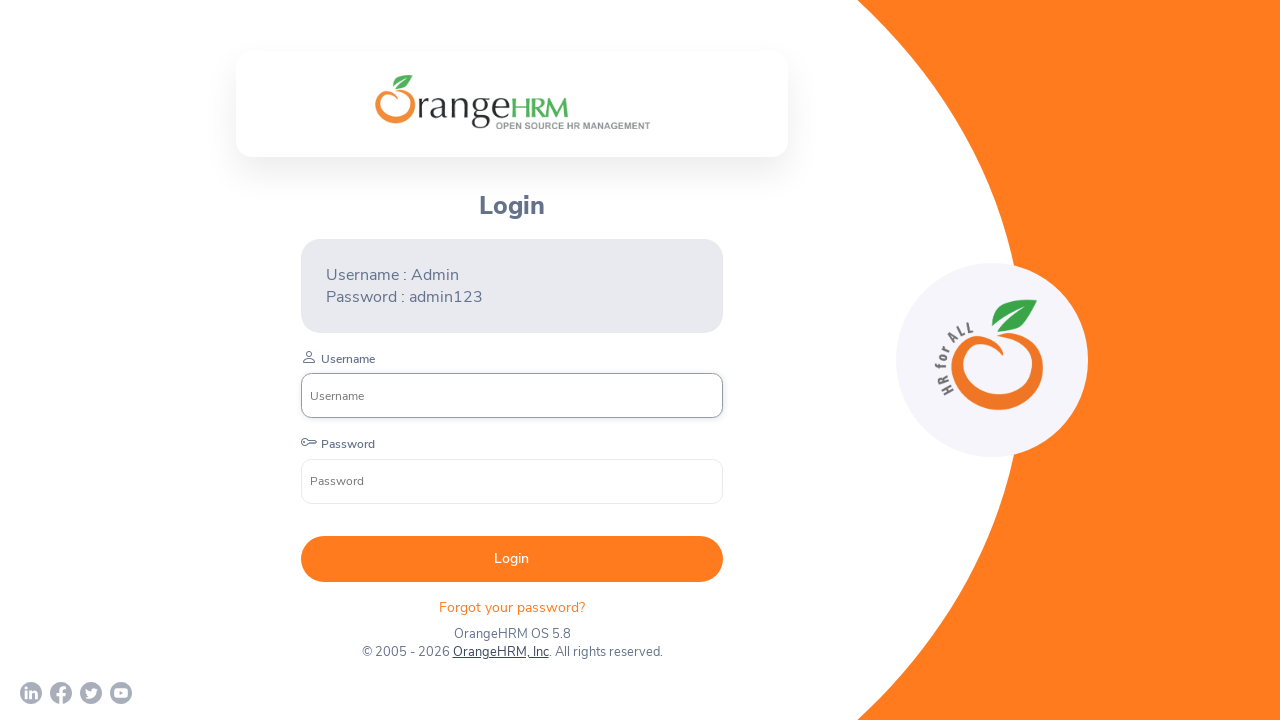

Clicked Twitter link to open new window at (91, 693) on a[href*='twitter']
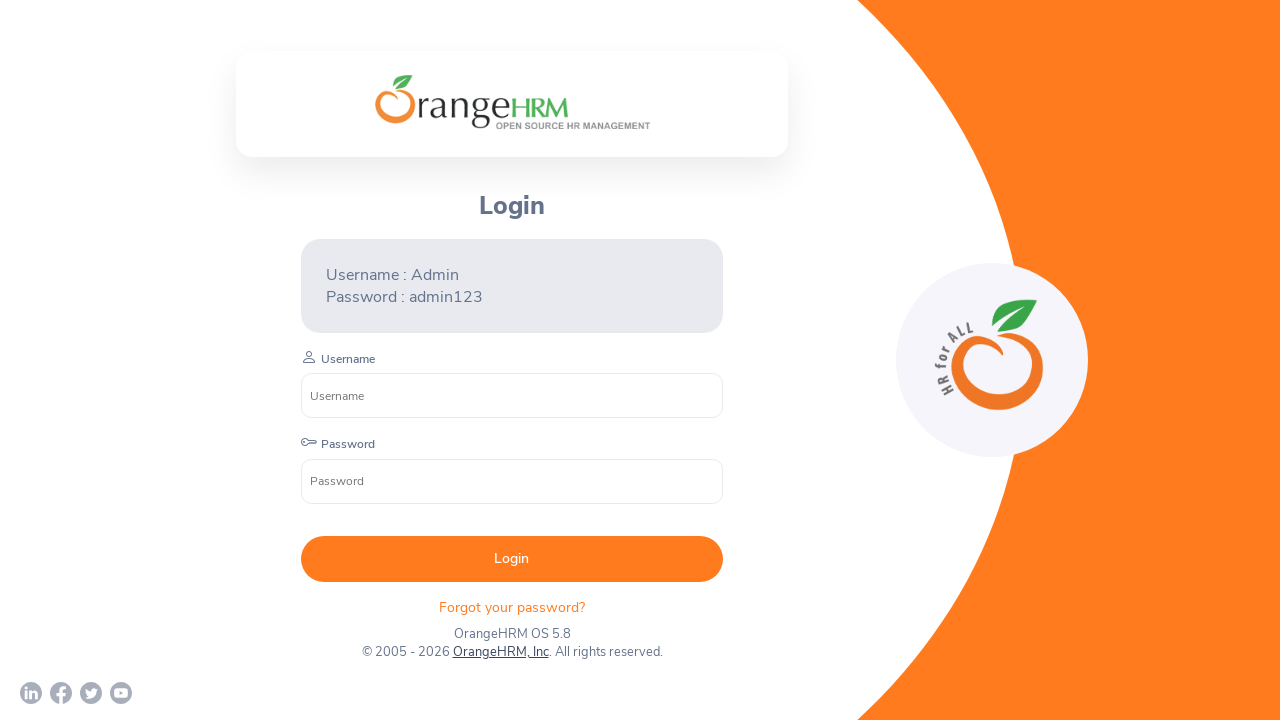

Captured new child page handle
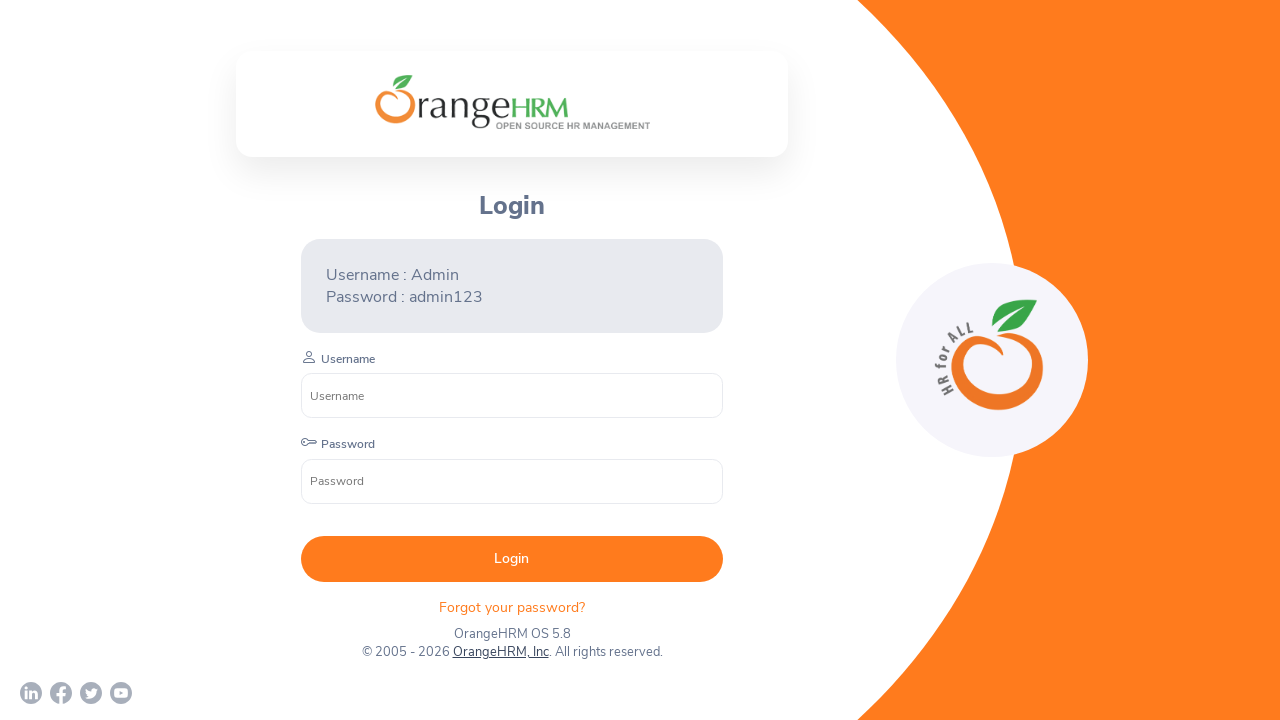

Child page loaded
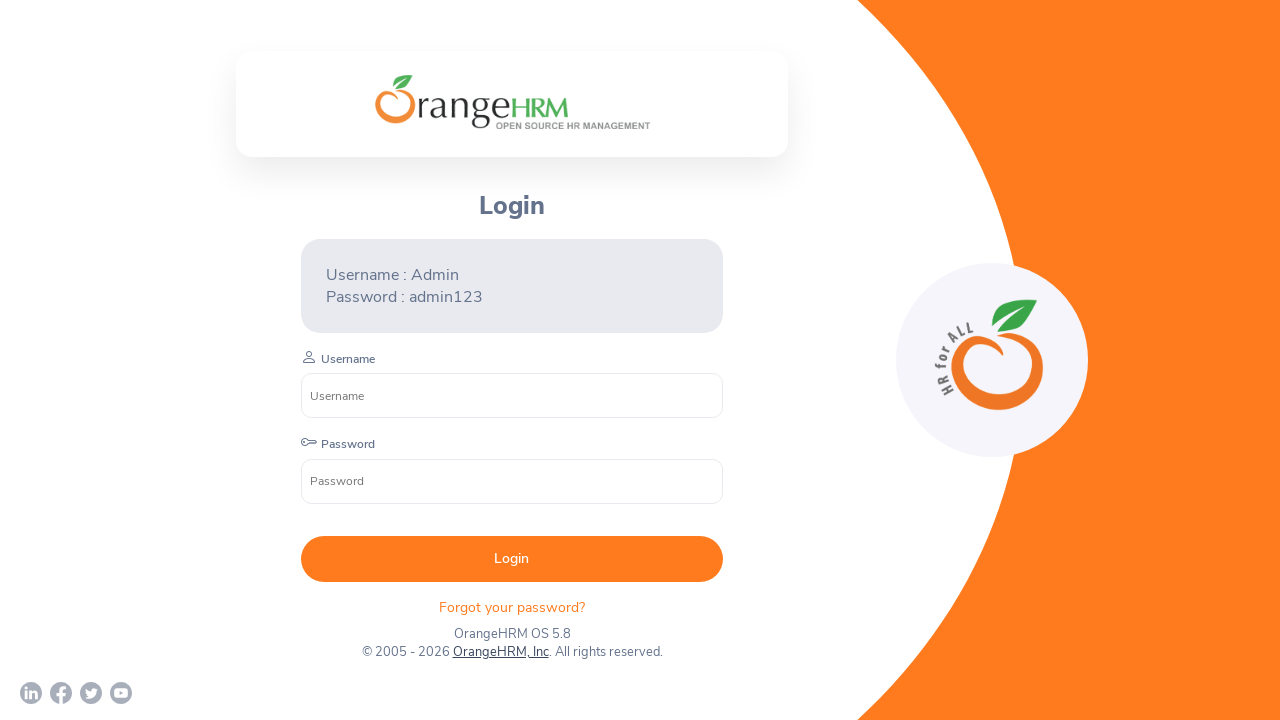

Waited for child page to fully render (3 seconds)
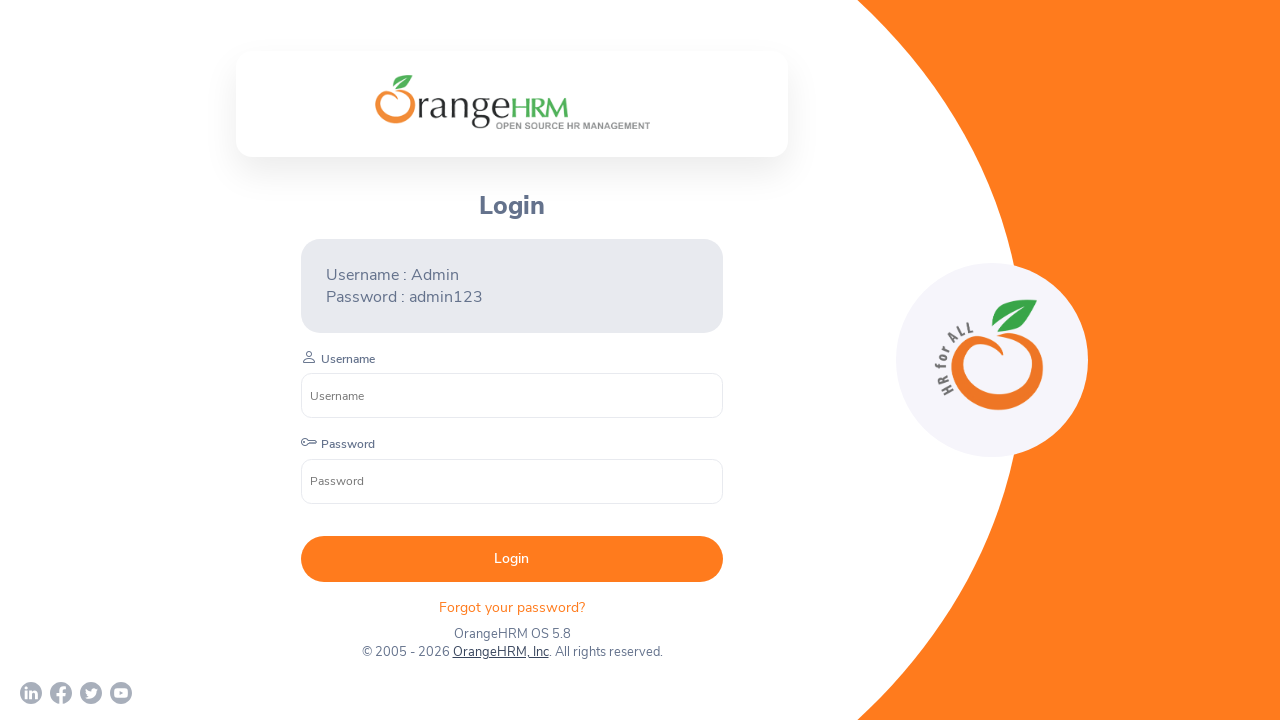

Verified child window URL: chrome-error://chromewebdata/
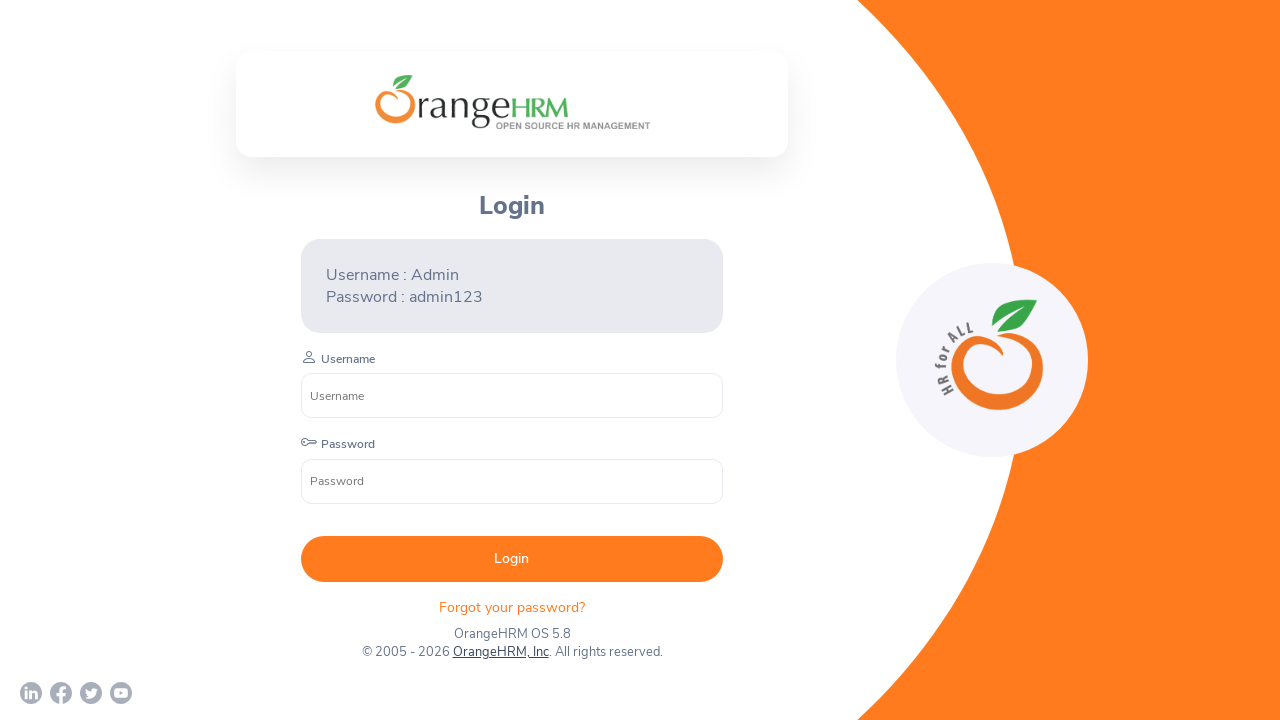

Closed child window
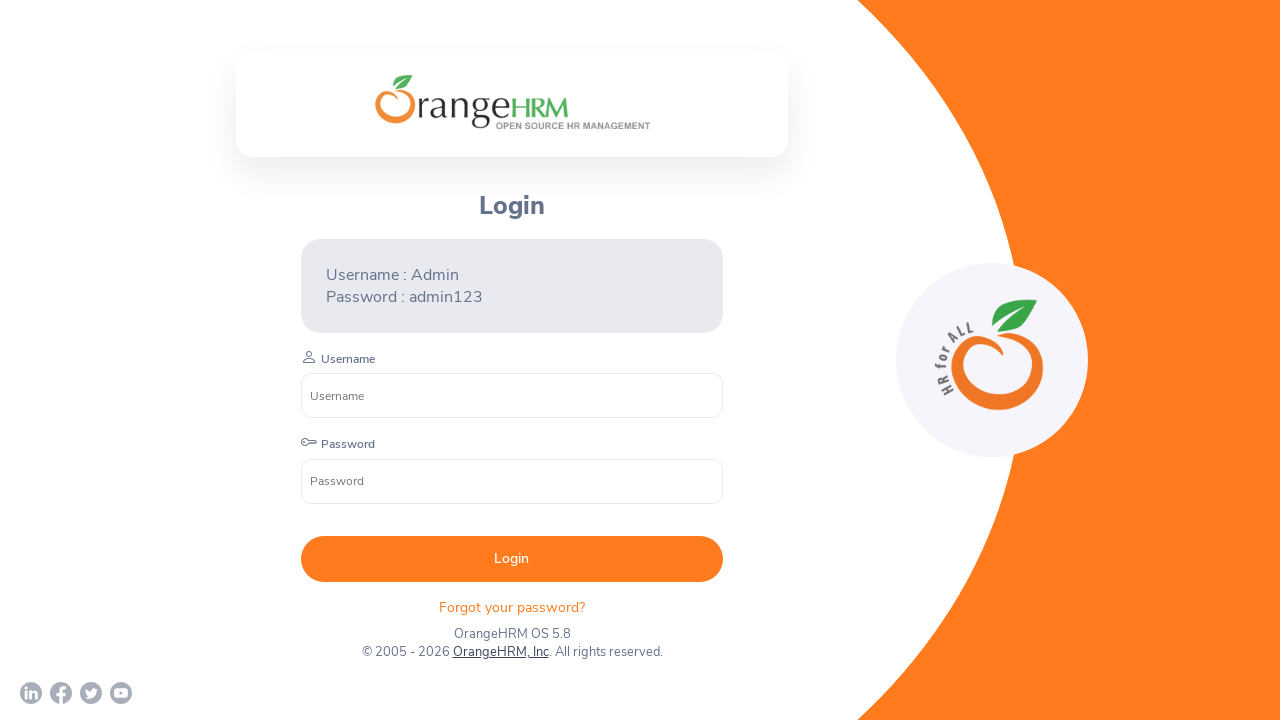

Waited after closing child window (3 seconds)
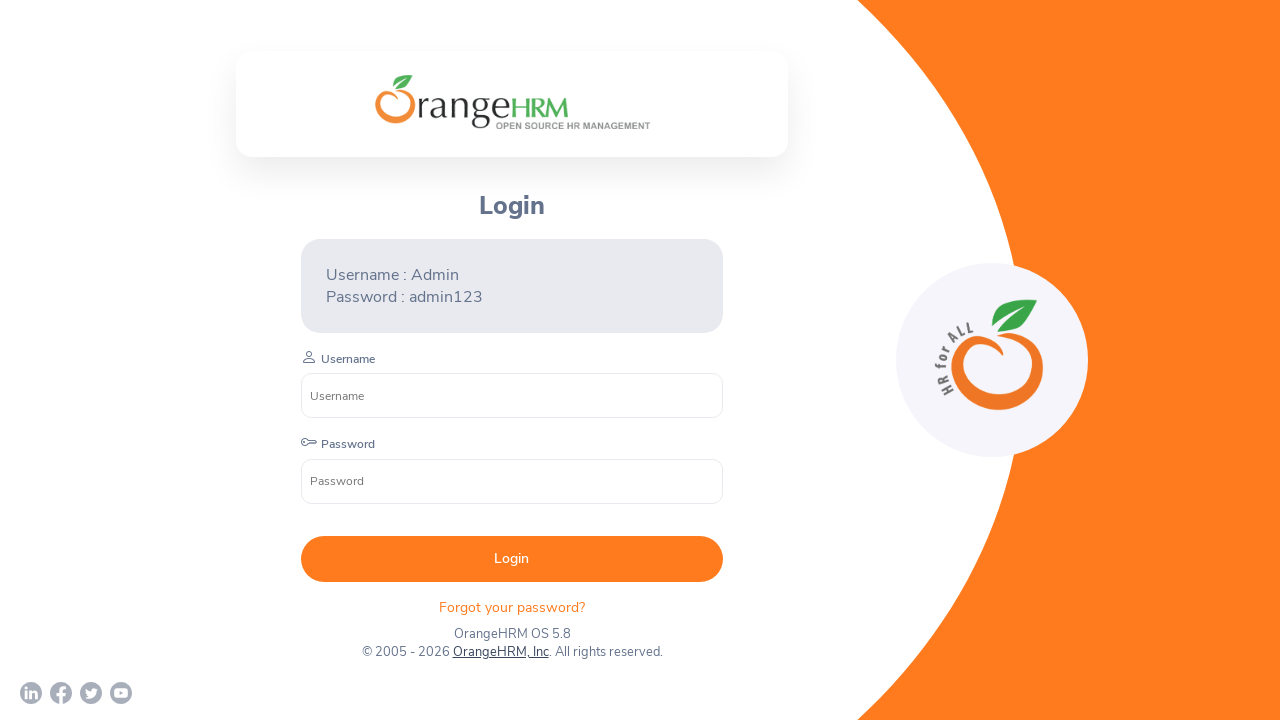

Verified parent window is still active with URL: https://opensource-demo.orangehrmlive.com/web/index.php/auth/login
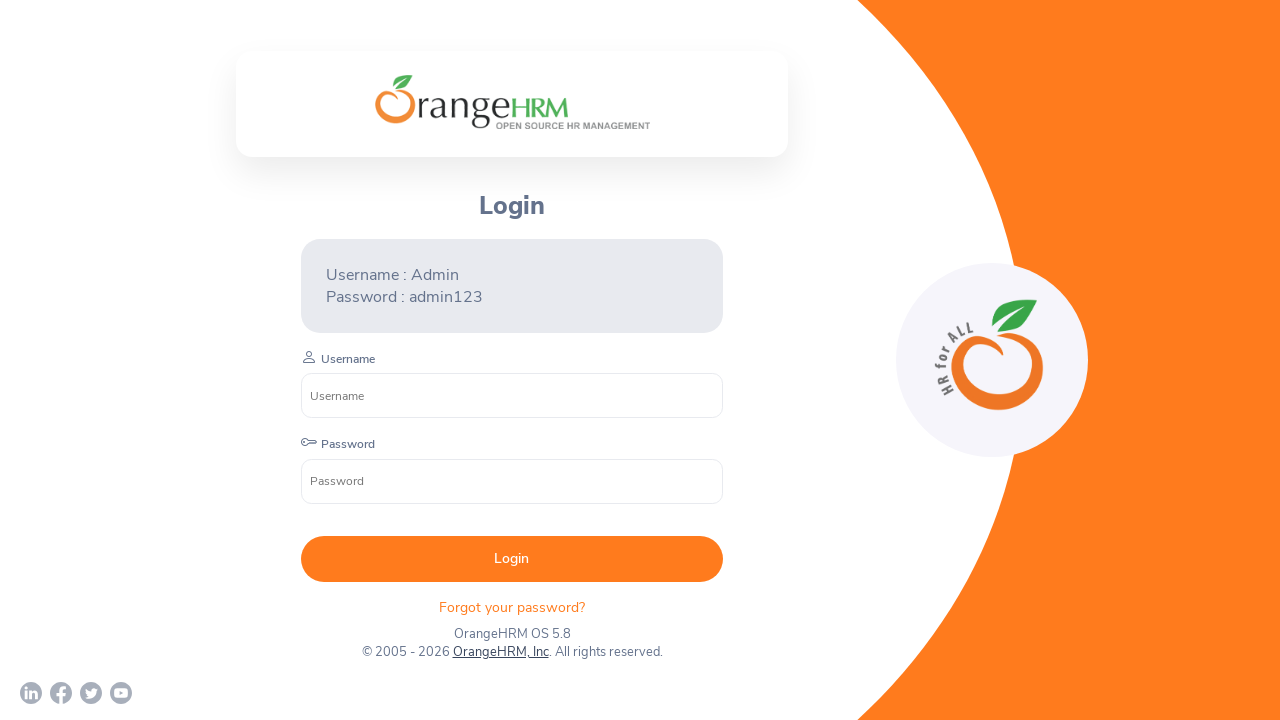

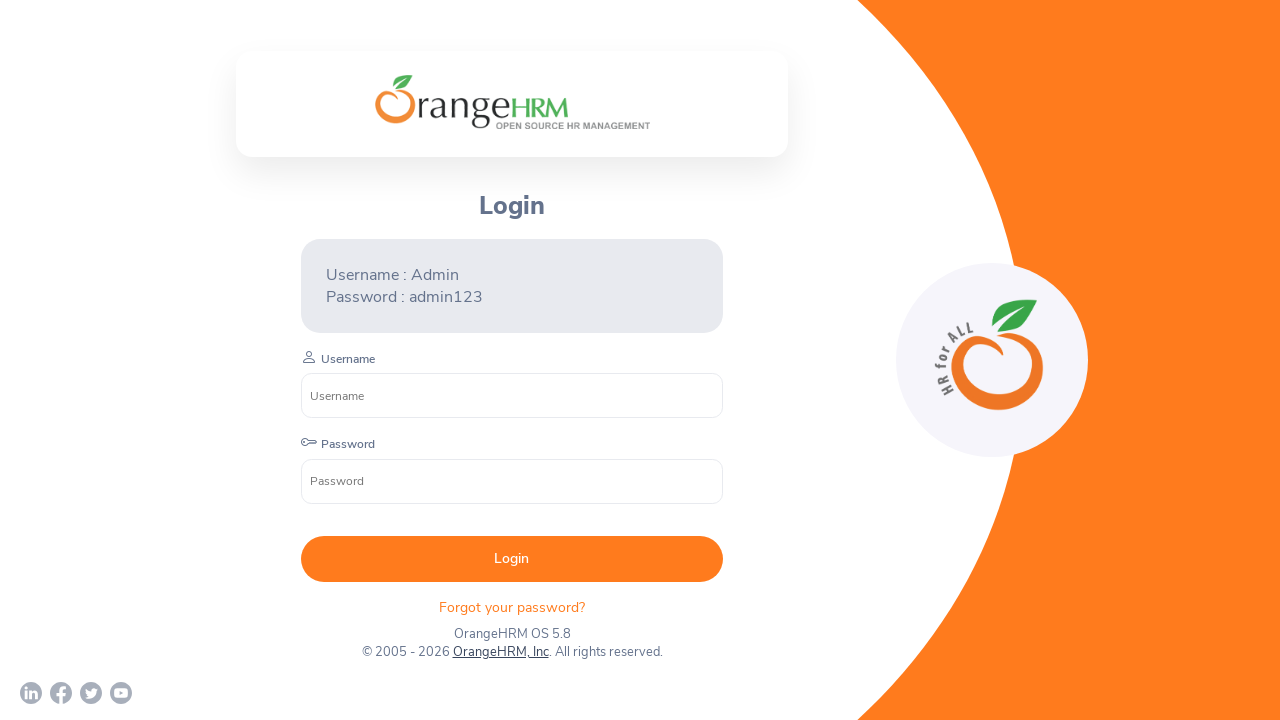